Navigates to NeedHelp website and verifies the page loads by checking the page title is present

Starting URL: https://www.needhelp.com

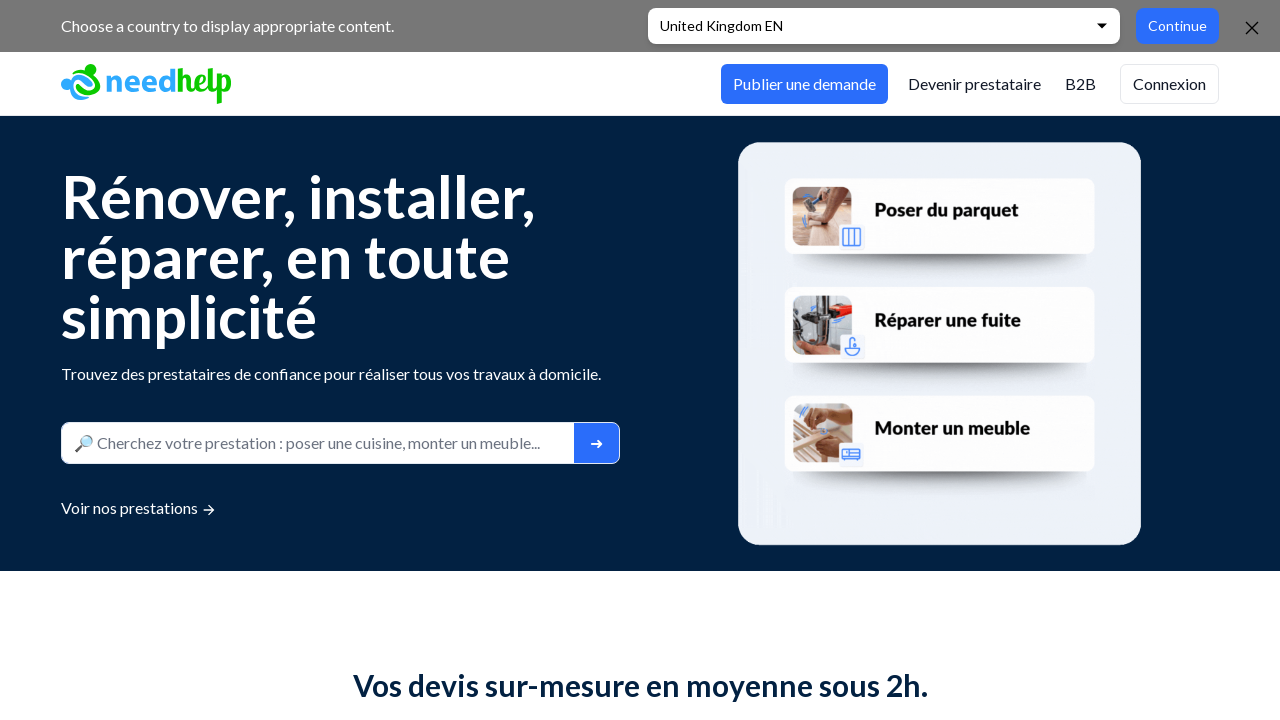

Waited for page to reach domcontentloaded state
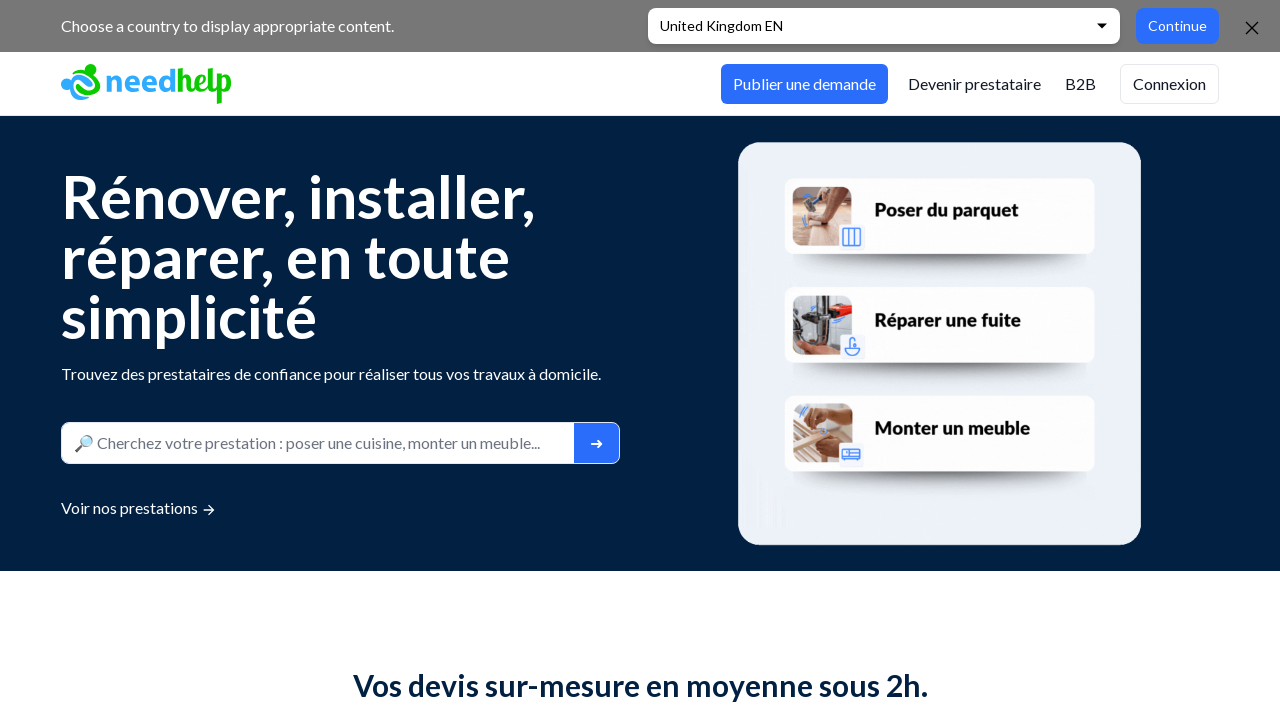

Verified page title is present and not empty
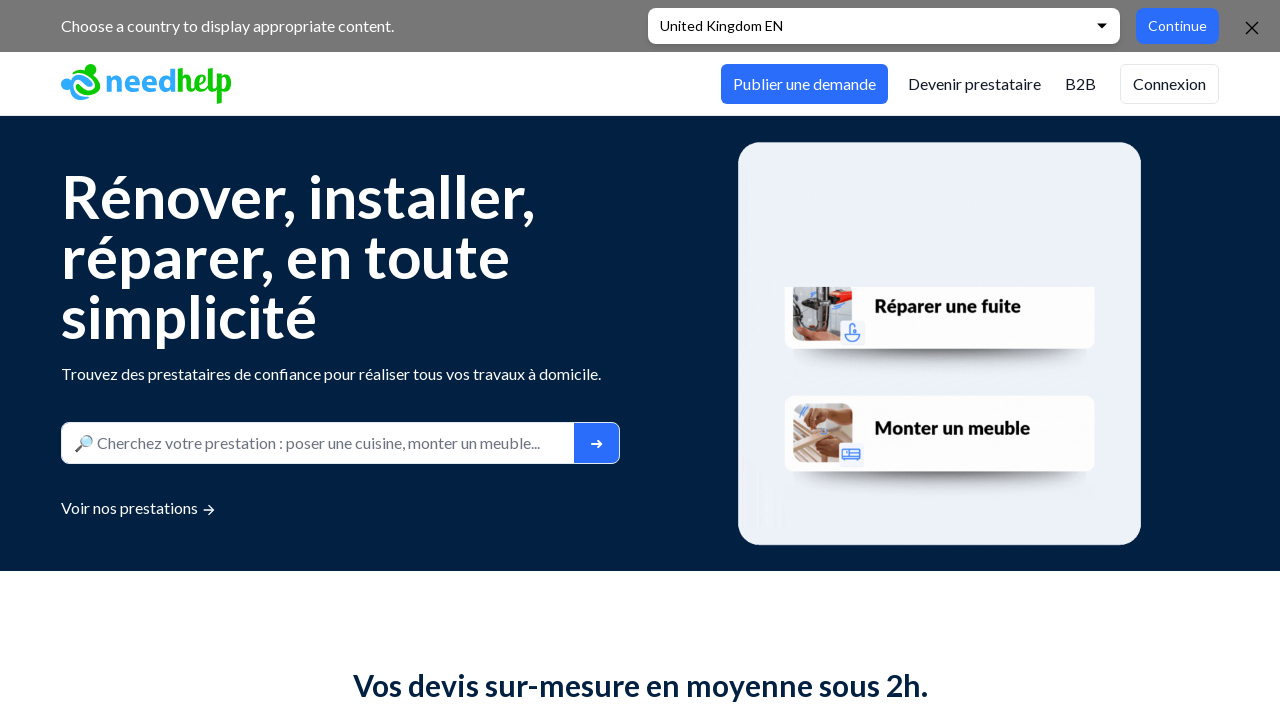

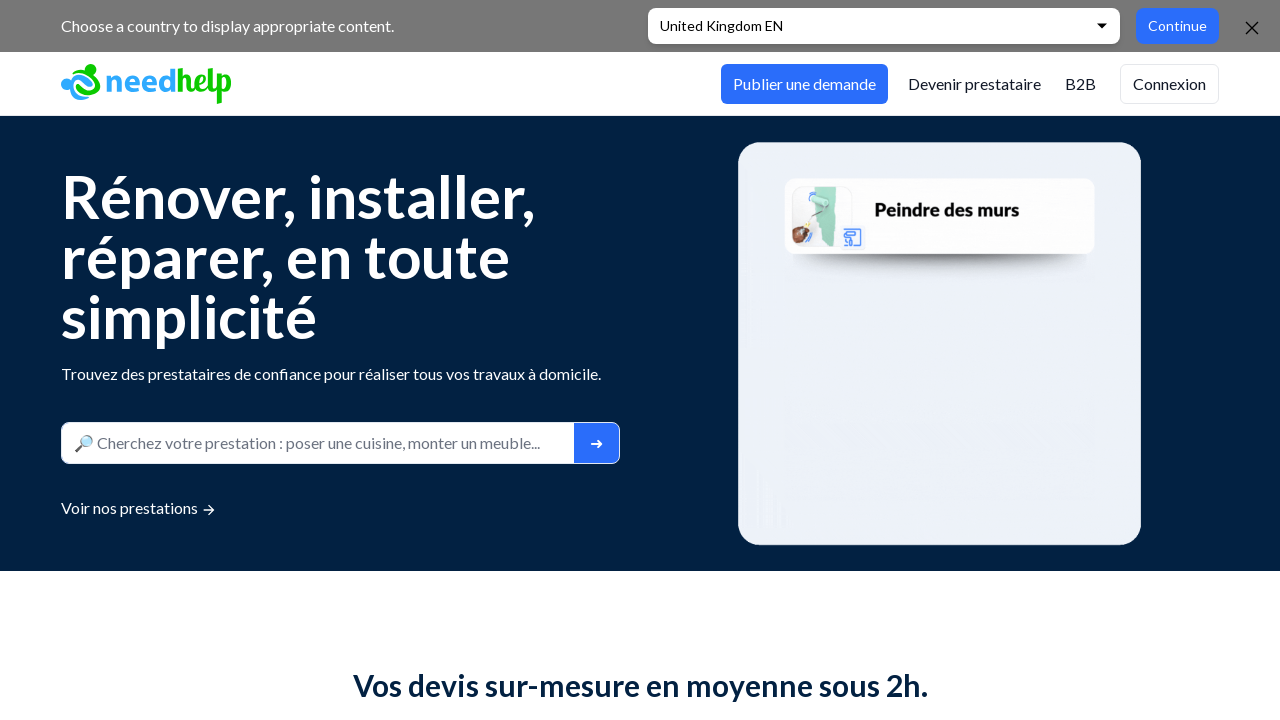